Tests that a todo item is removed if edited to an empty string

Starting URL: https://demo.playwright.dev/todomvc

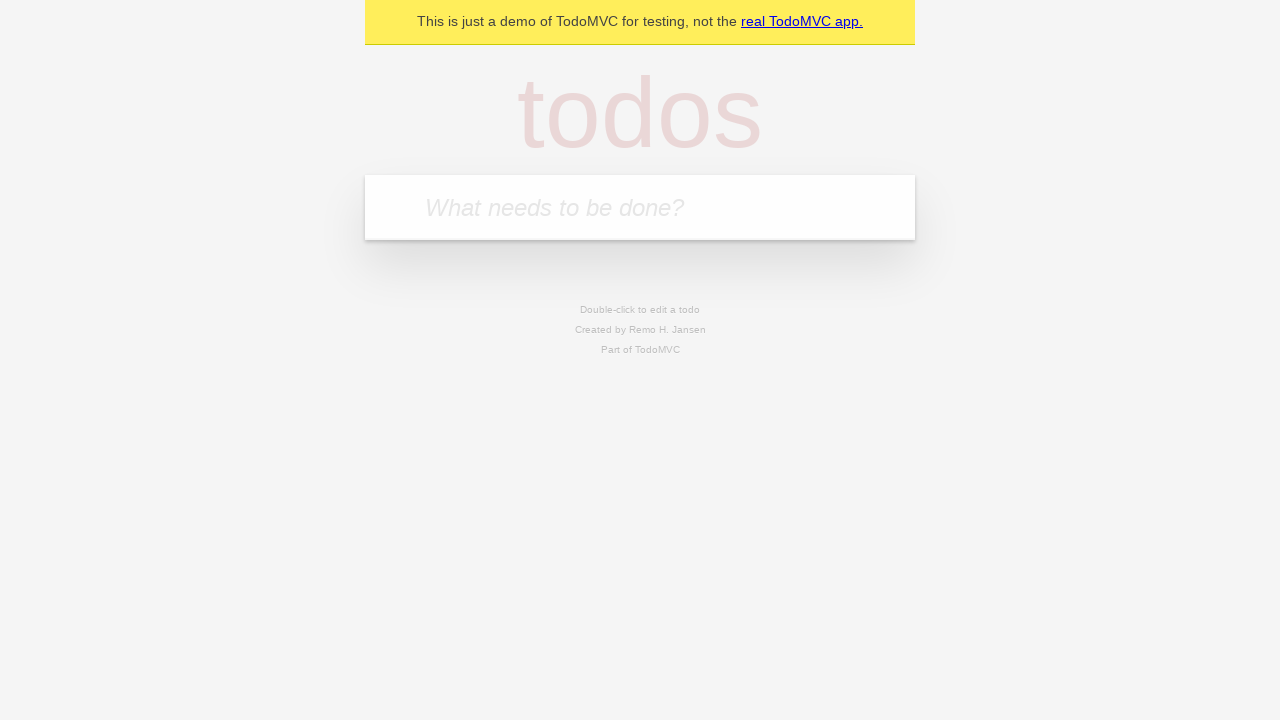

Filled new todo field with 'buy some cheese' on internal:attr=[placeholder="What needs to be done?"i]
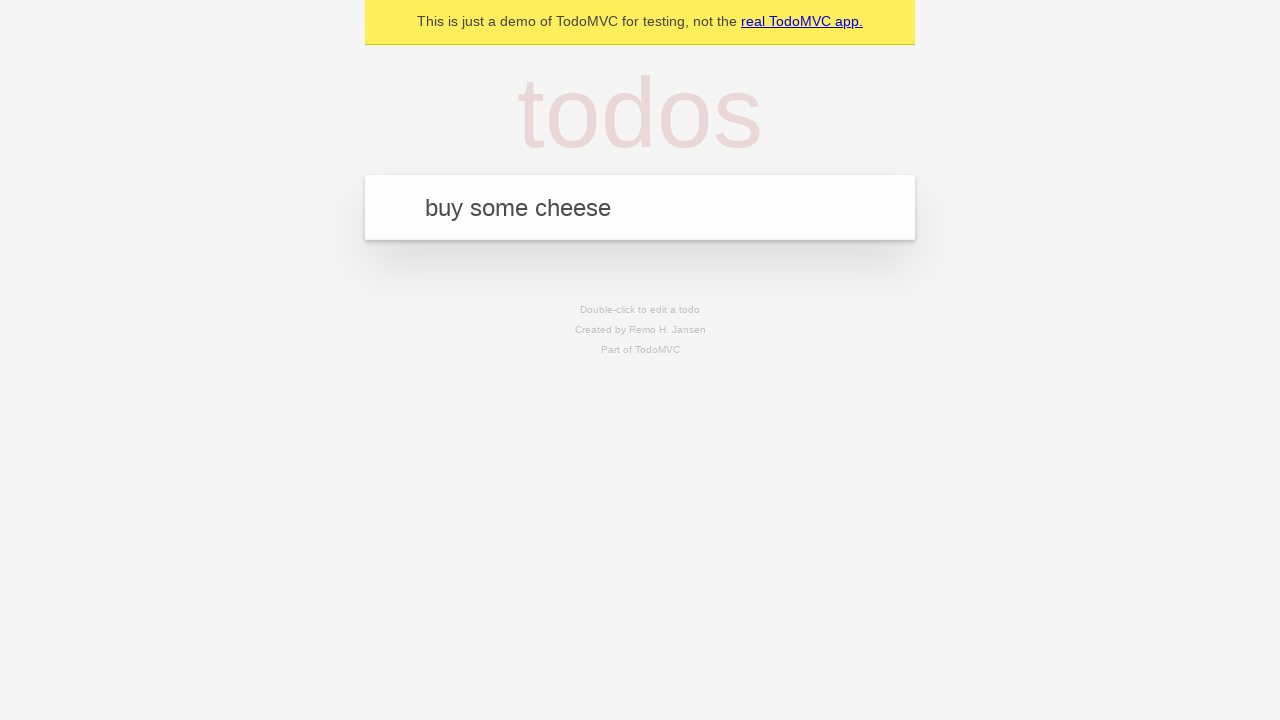

Pressed Enter to create todo 'buy some cheese' on internal:attr=[placeholder="What needs to be done?"i]
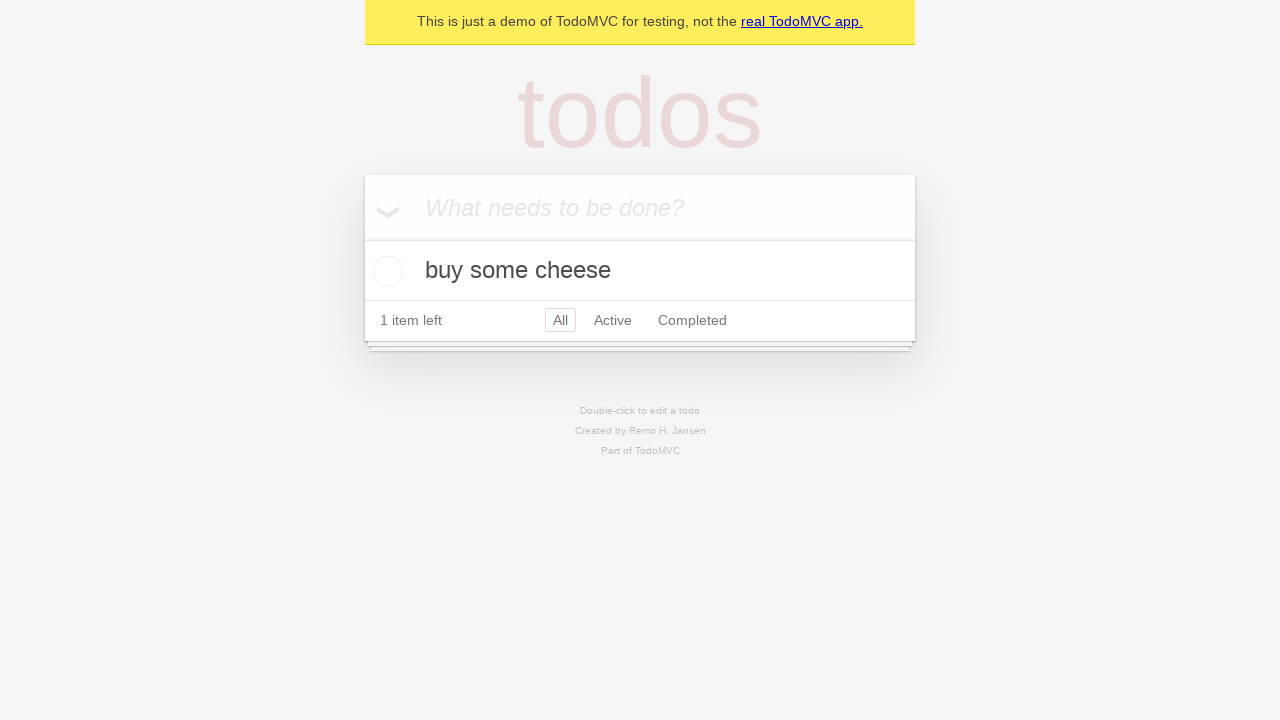

Filled new todo field with 'feed the cat' on internal:attr=[placeholder="What needs to be done?"i]
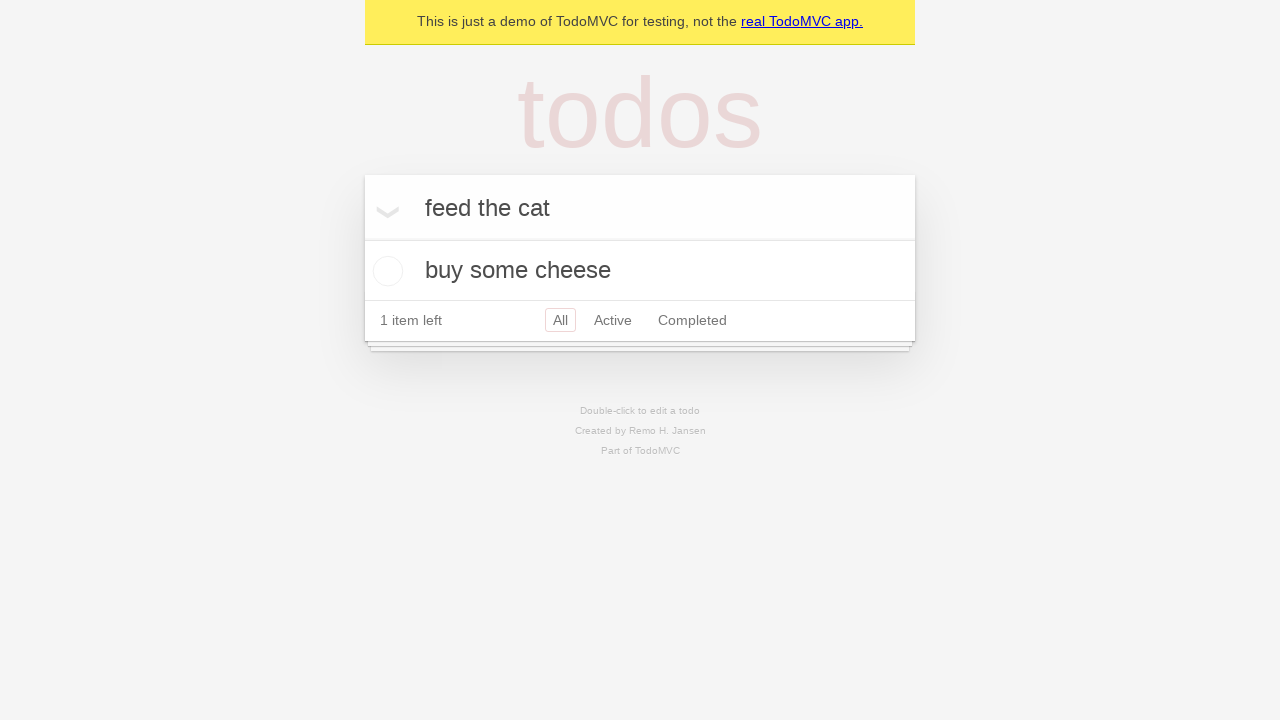

Pressed Enter to create todo 'feed the cat' on internal:attr=[placeholder="What needs to be done?"i]
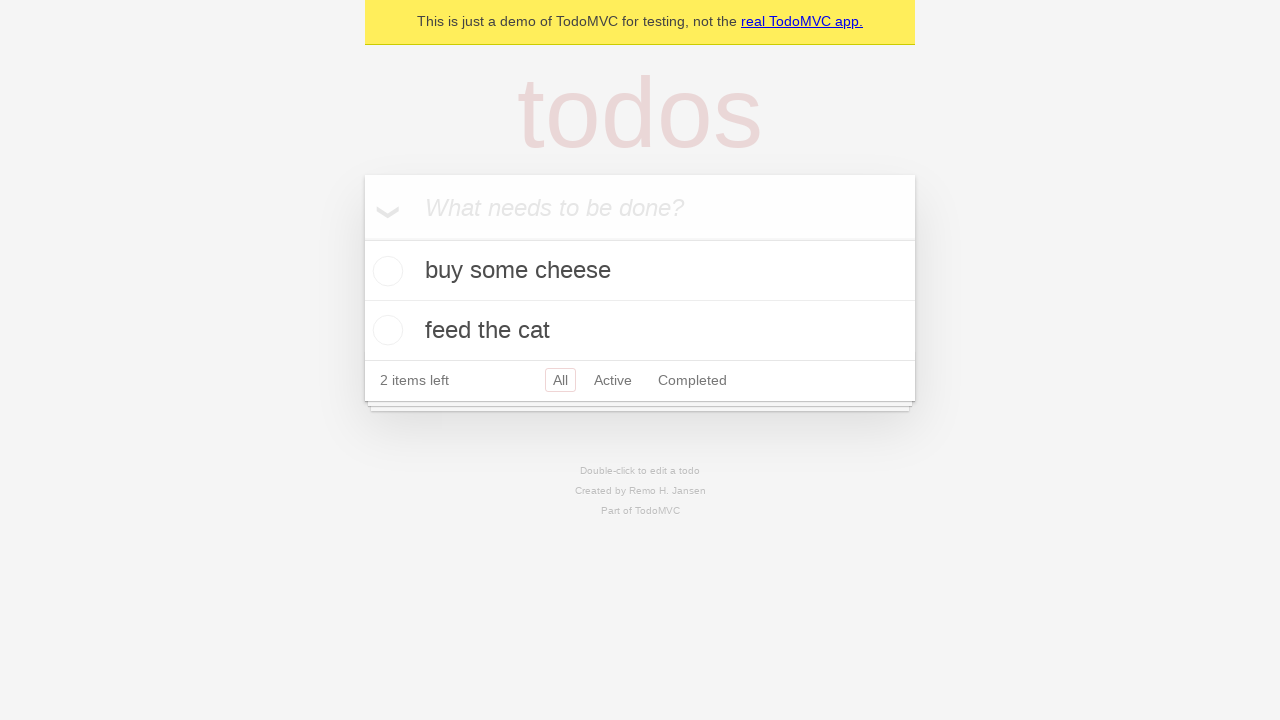

Filled new todo field with 'book a doctors appointment' on internal:attr=[placeholder="What needs to be done?"i]
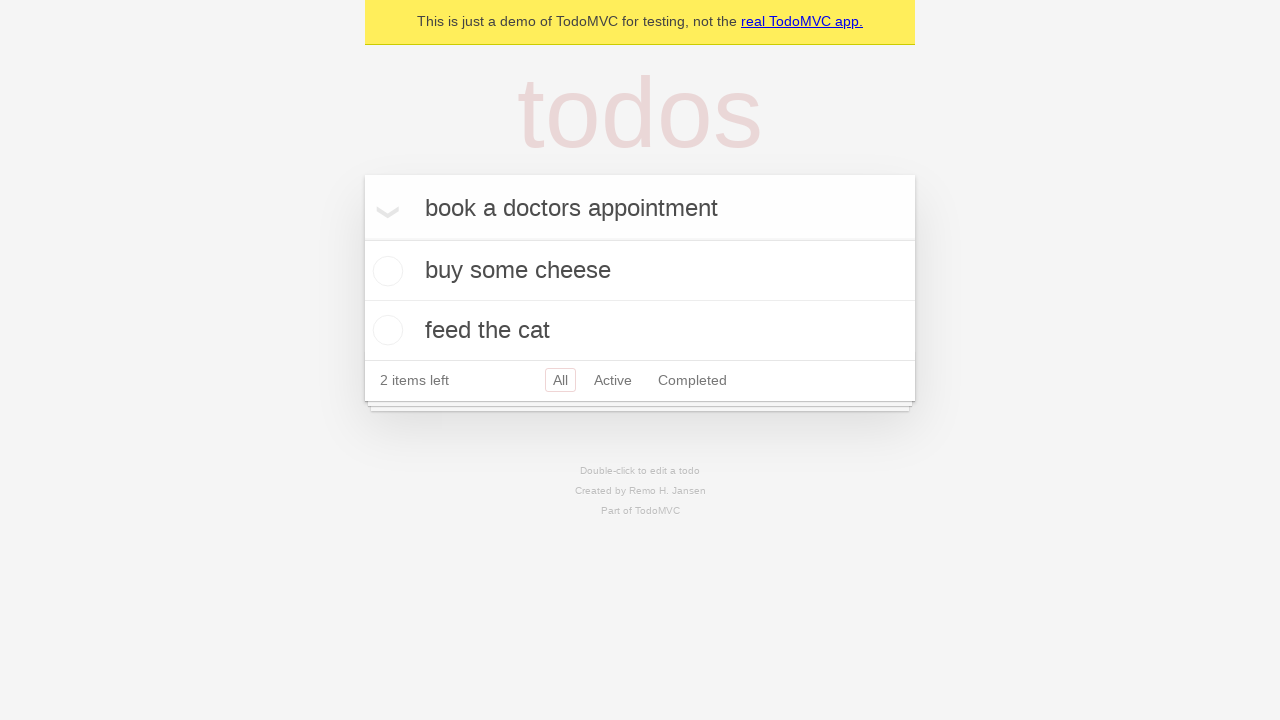

Pressed Enter to create todo 'book a doctors appointment' on internal:attr=[placeholder="What needs to be done?"i]
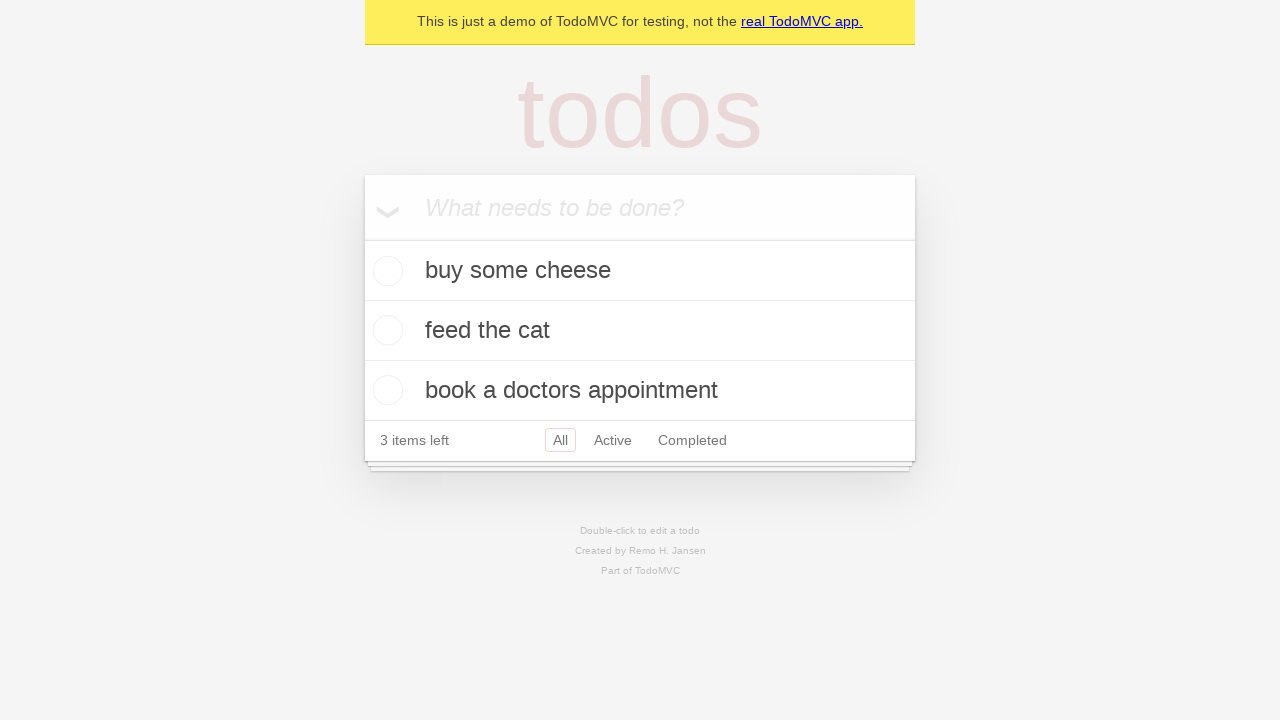

Double-clicked second todo item to enter edit mode at (640, 331) on internal:testid=[data-testid="todo-item"s] >> nth=1
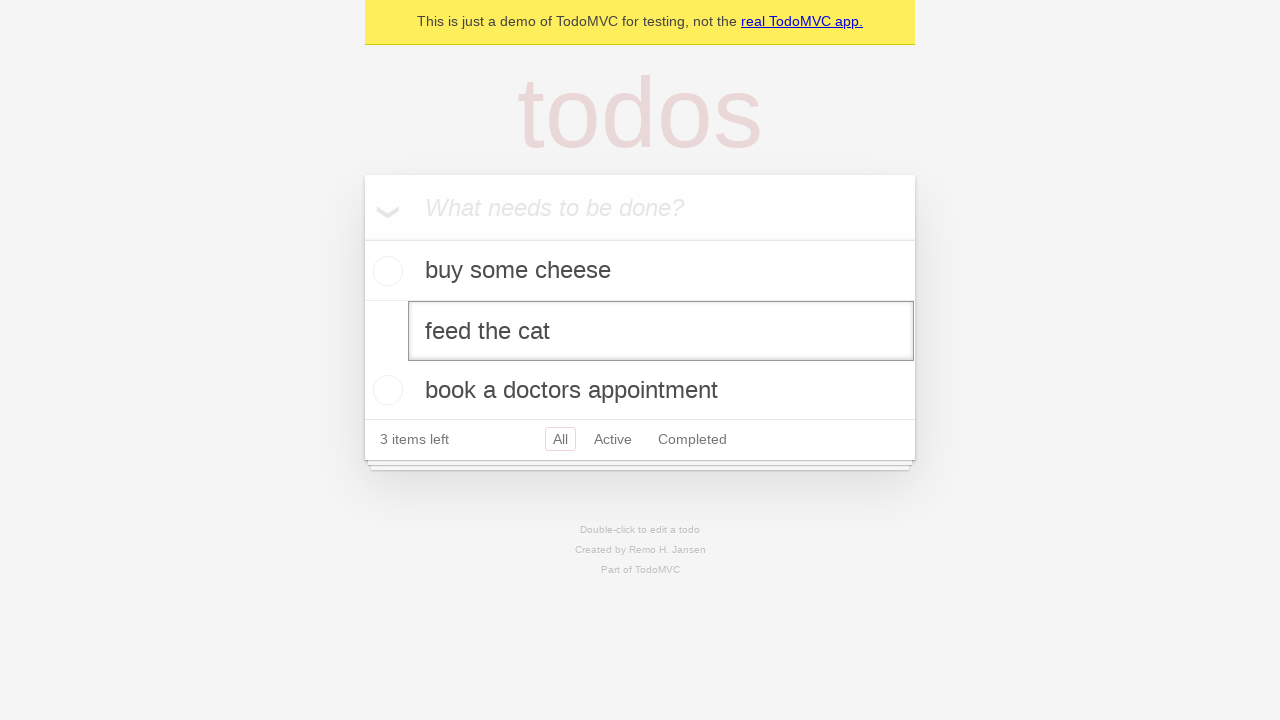

Cleared the text in the edit field on internal:testid=[data-testid="todo-item"s] >> nth=1 >> internal:role=textbox[nam
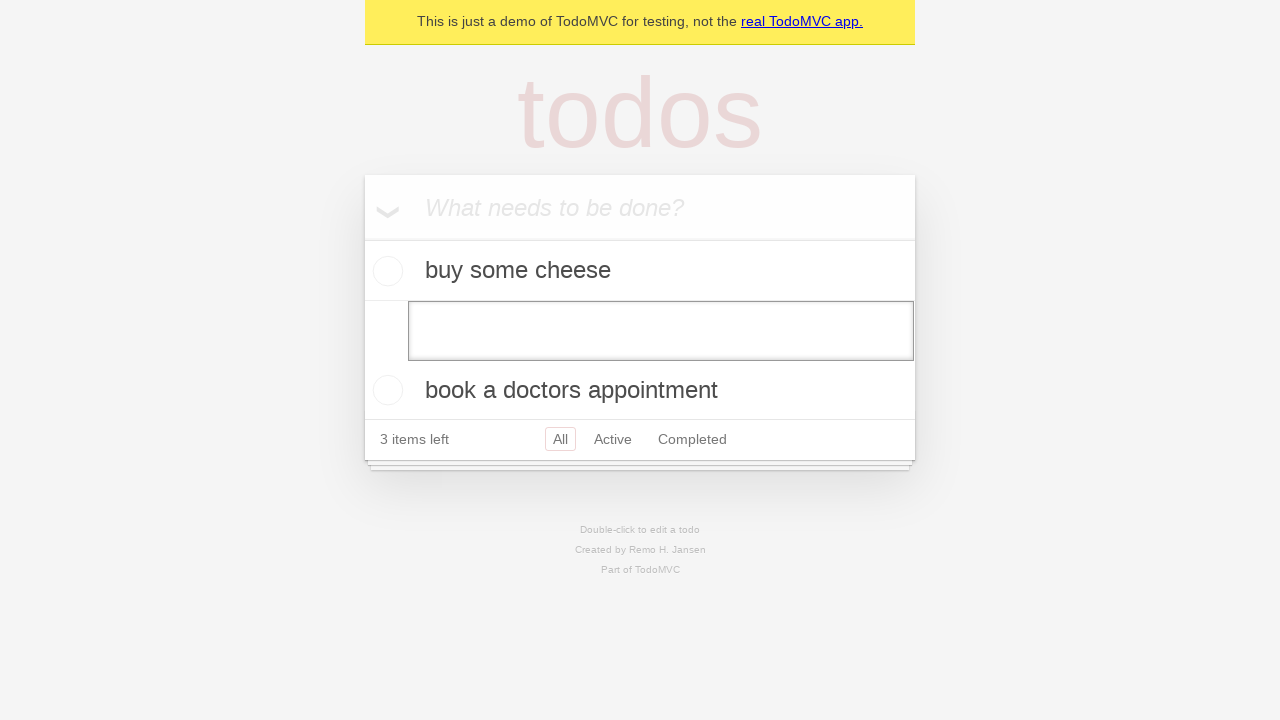

Pressed Enter to confirm empty edit - todo item removed on internal:testid=[data-testid="todo-item"s] >> nth=1 >> internal:role=textbox[nam
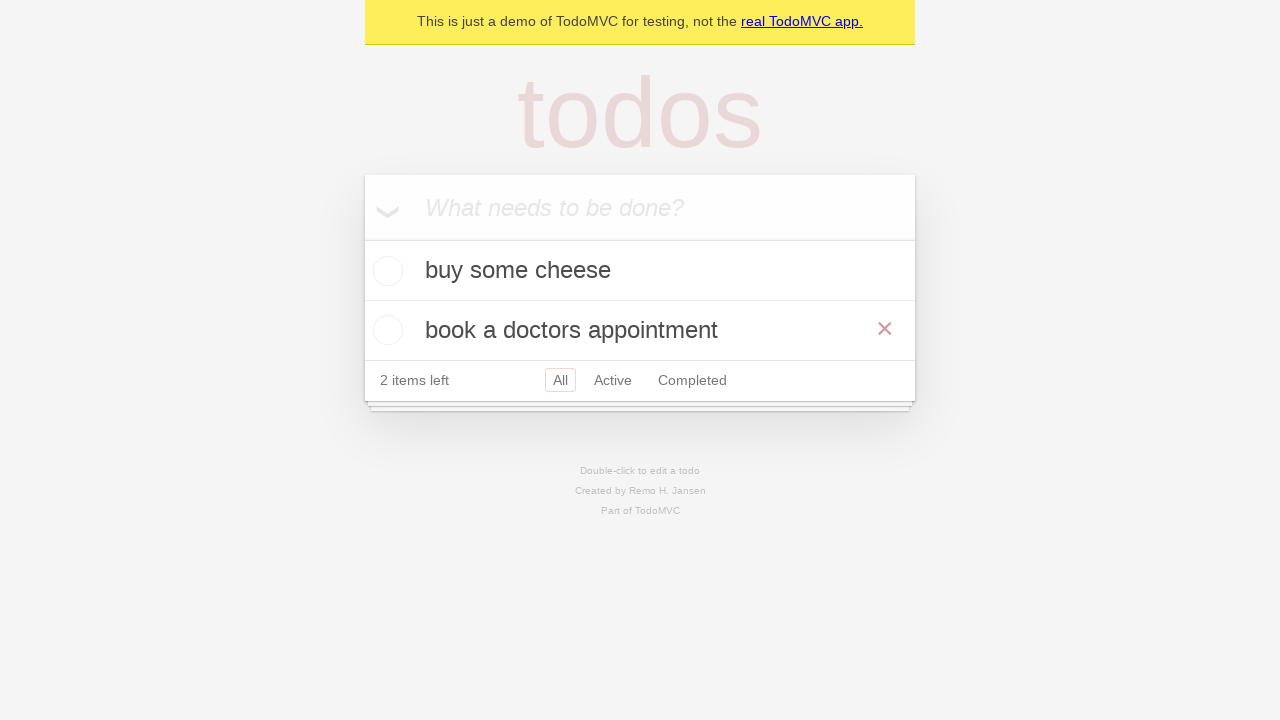

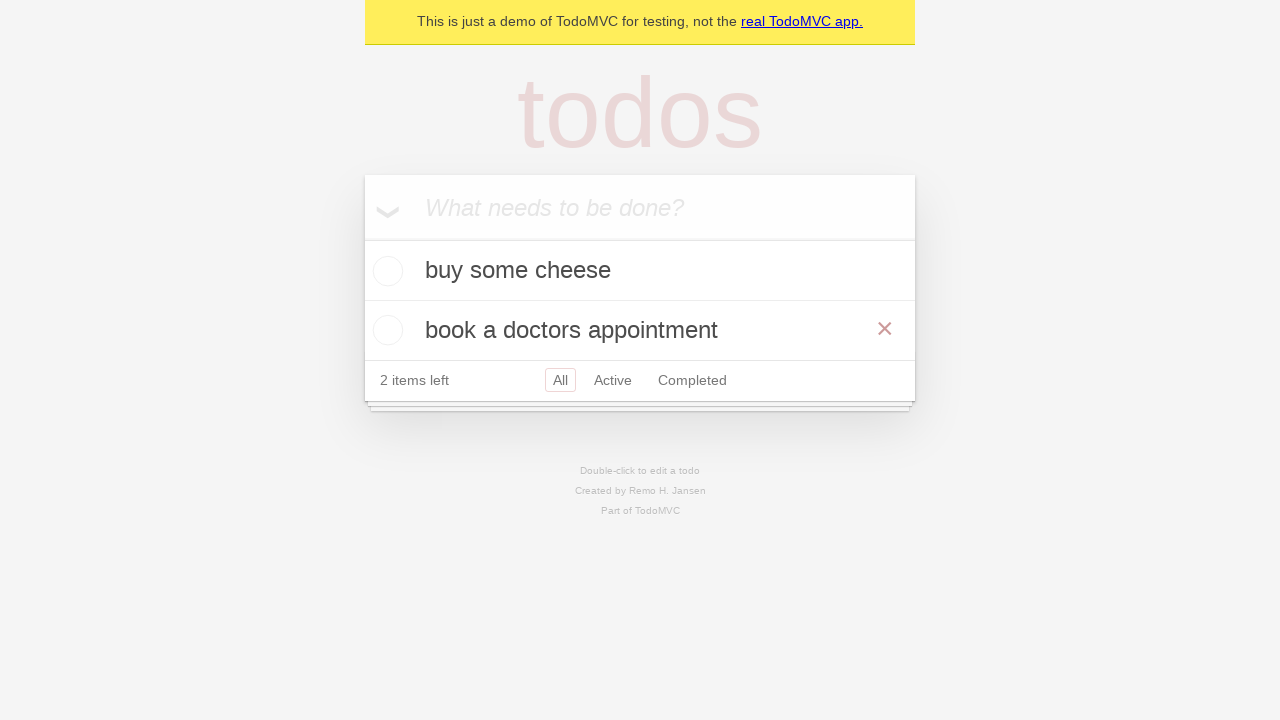